Solves a math problem by reading two numbers from the page, calculating their sum, and selecting the result from a dropdown menu

Starting URL: http://suninjuly.github.io/selects1.html

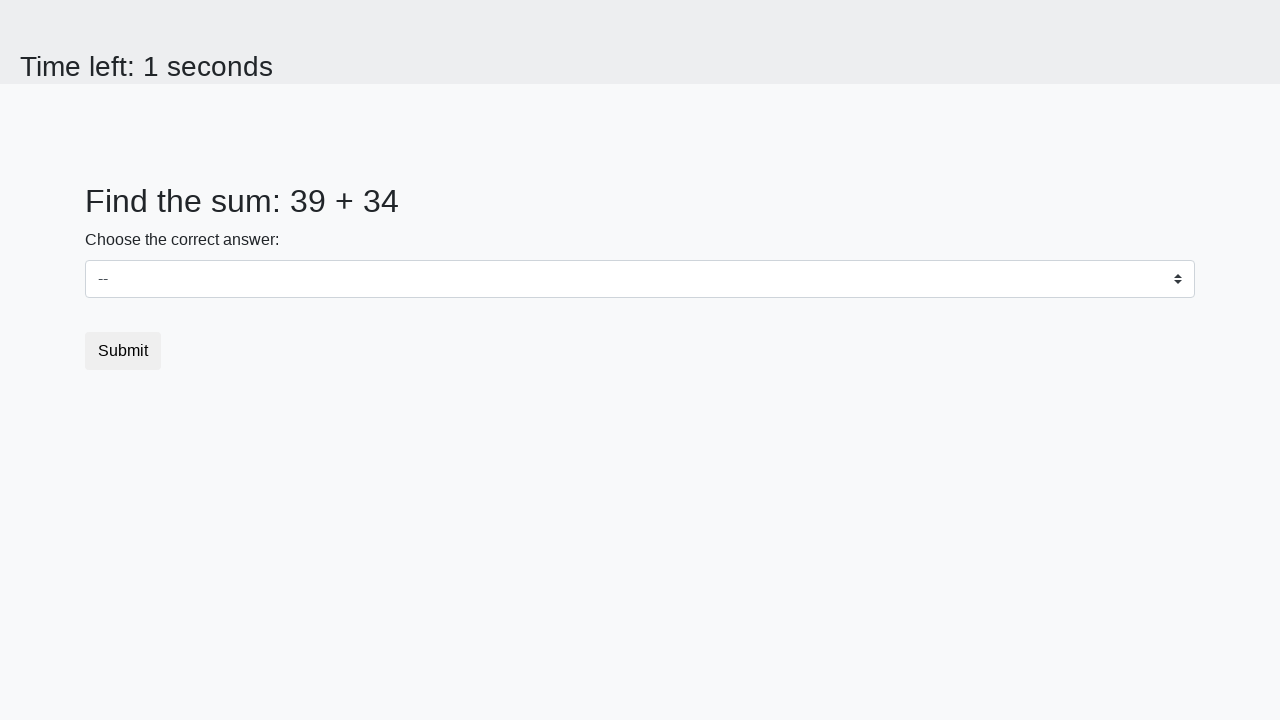

Read first number from #num1 element
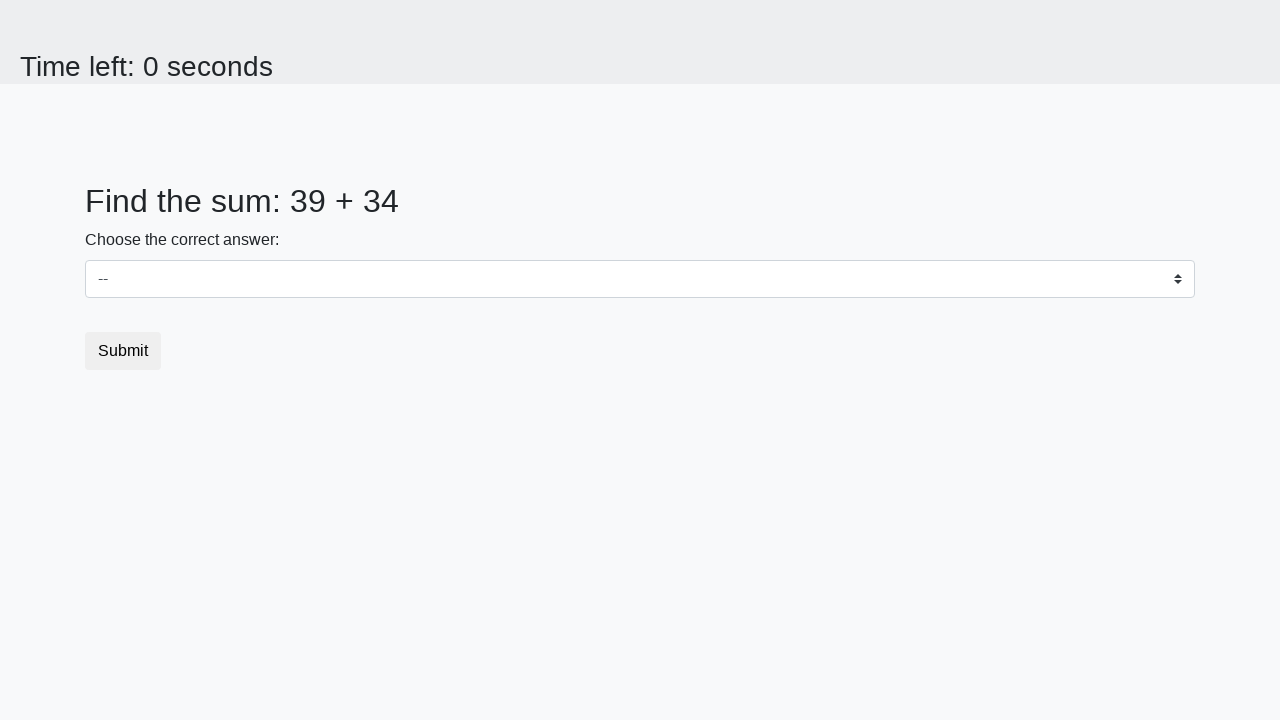

Converted first number to integer
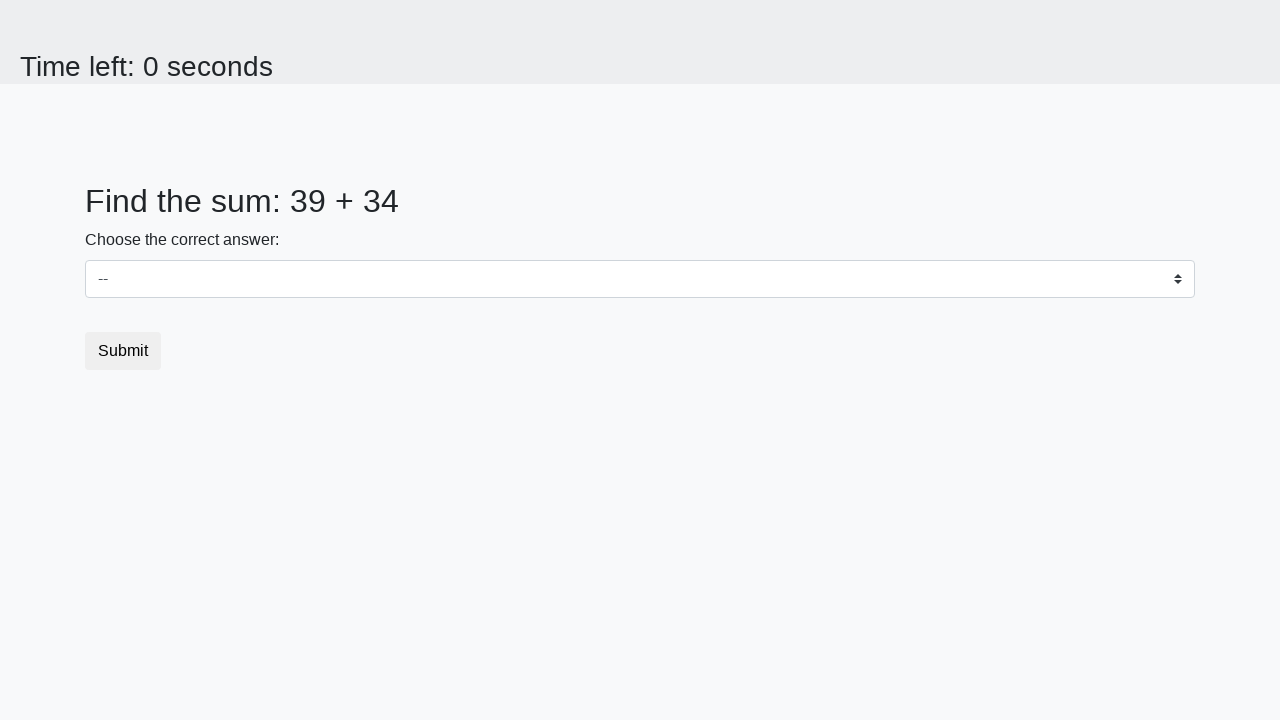

Read second number from #num2 element
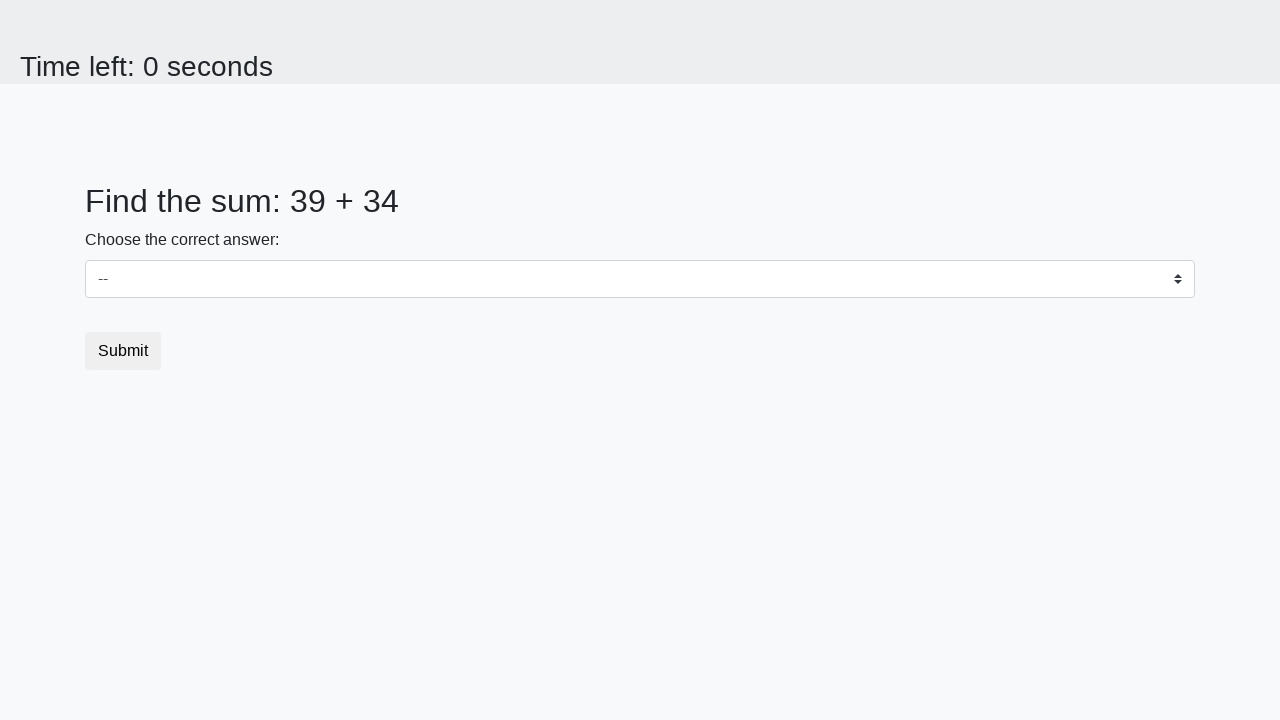

Converted second number to integer
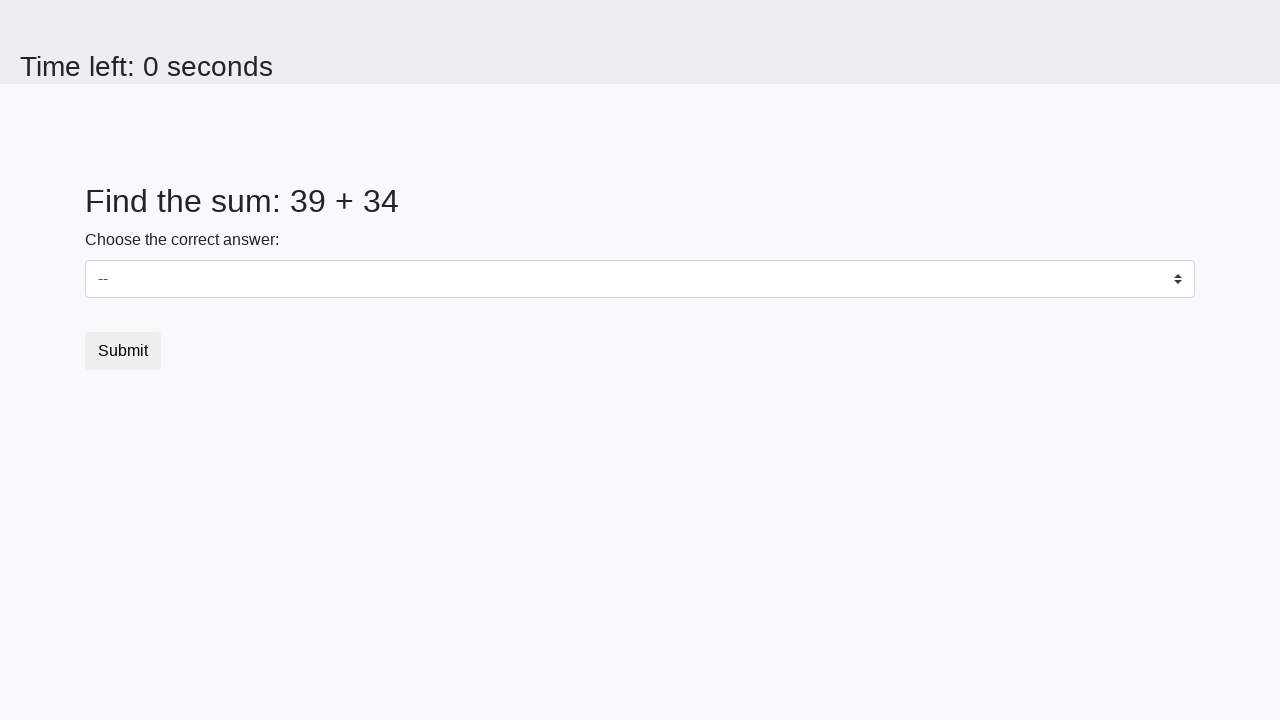

Calculated sum of the two numbers: 73
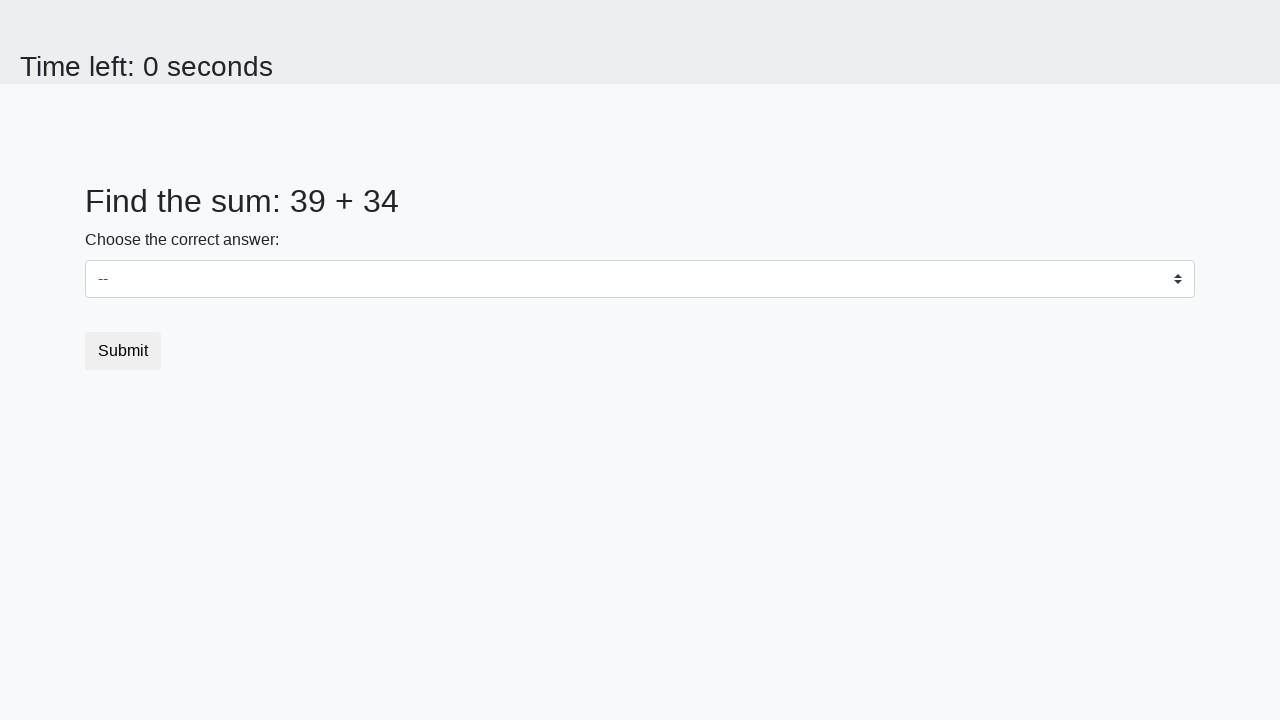

Selected 73 from dropdown menu on #dropdown
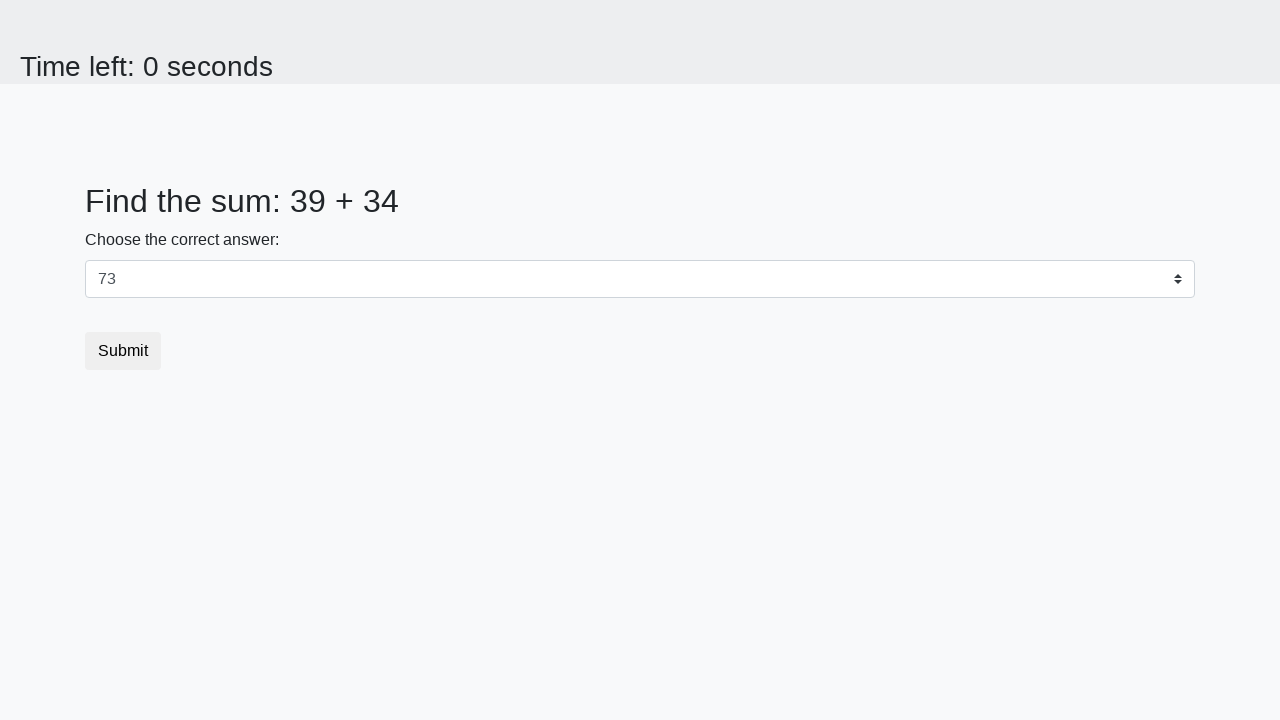

Clicked submit button to submit the form at (123, 351) on [type="submit"]
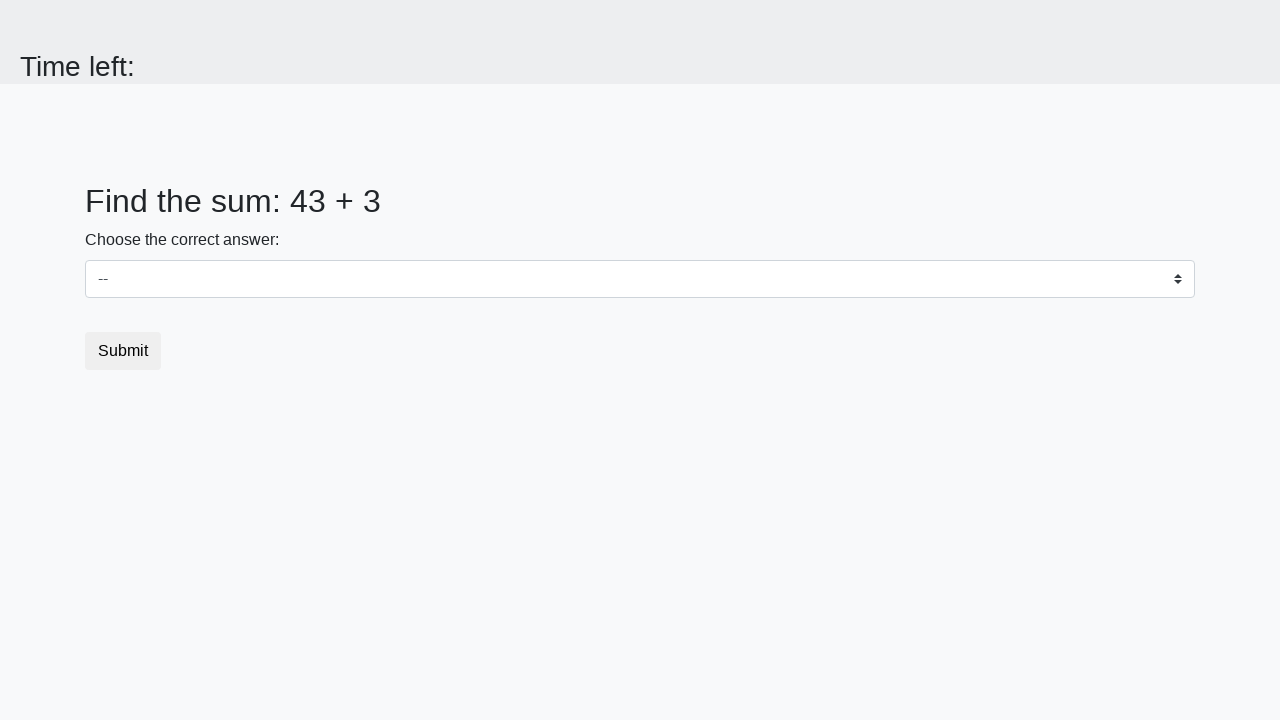

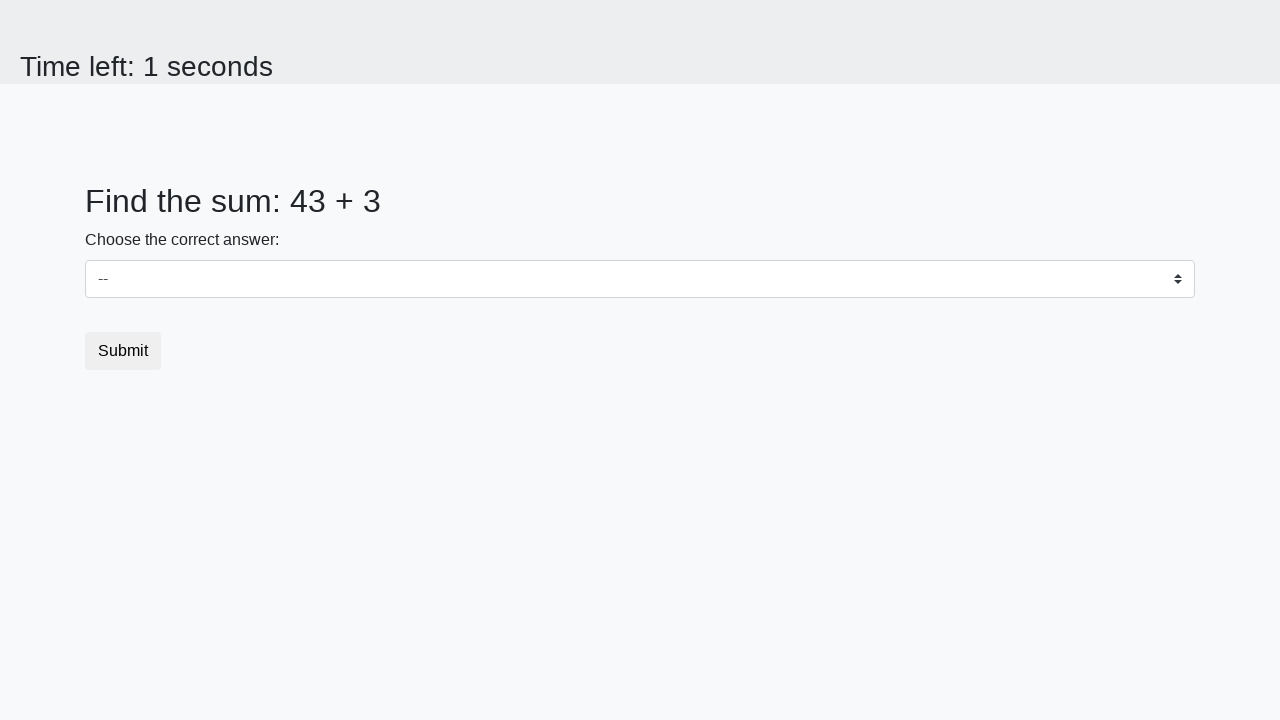